Tests a page with dynamic content by waiting for a button to become clickable, clicking it, and verifying that a success message appears.

Starting URL: http://suninjuly.github.io/wait2.html

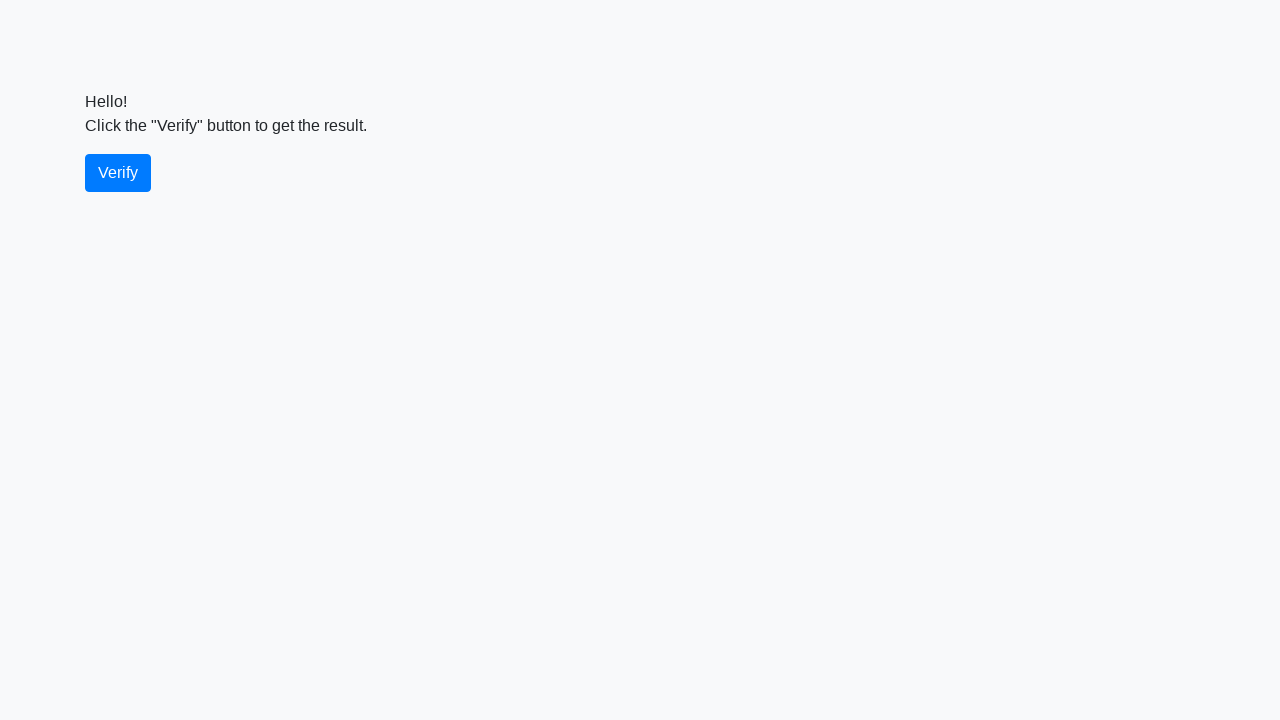

Waited for verify button to become visible
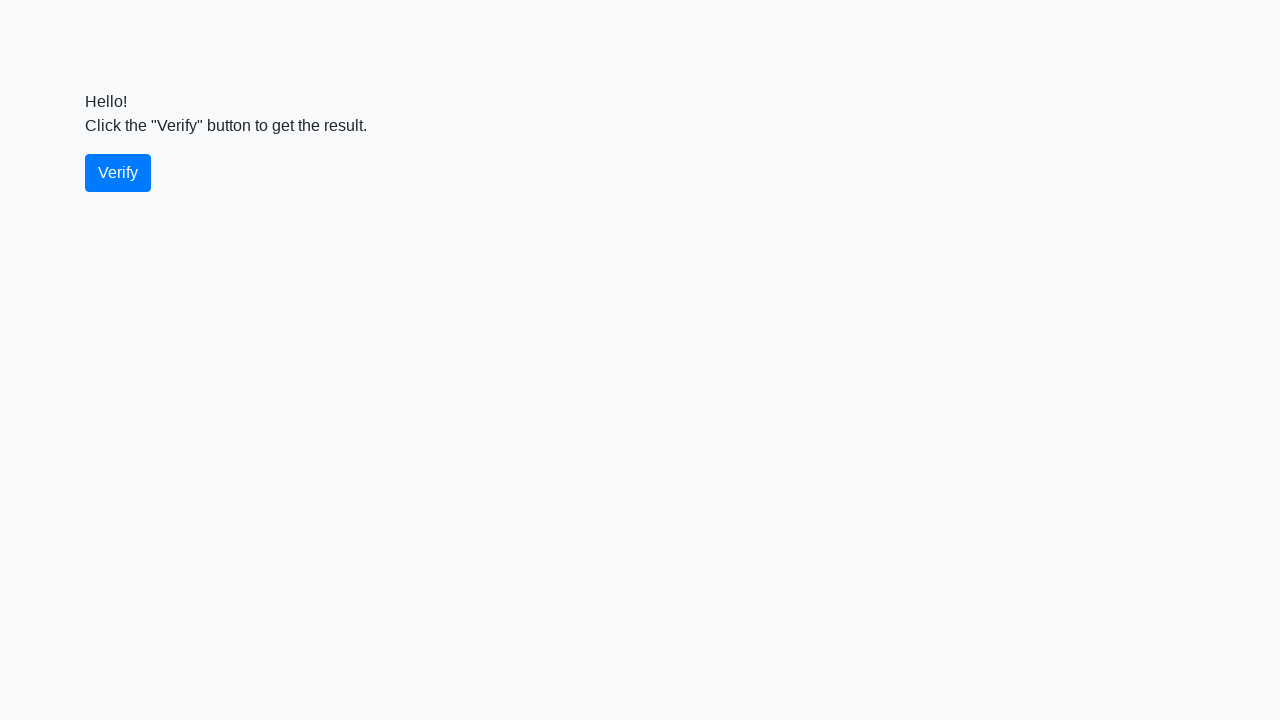

Clicked the verify button at (118, 173) on #verify
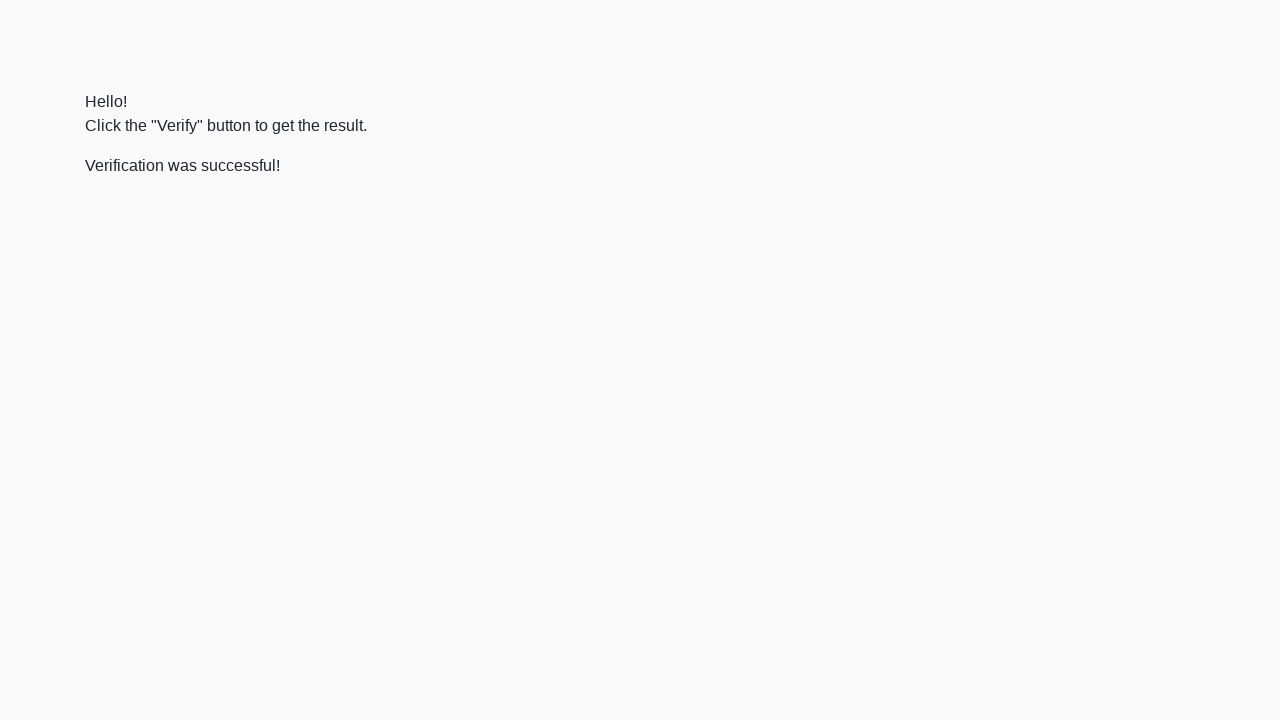

Waited for verification message to appear
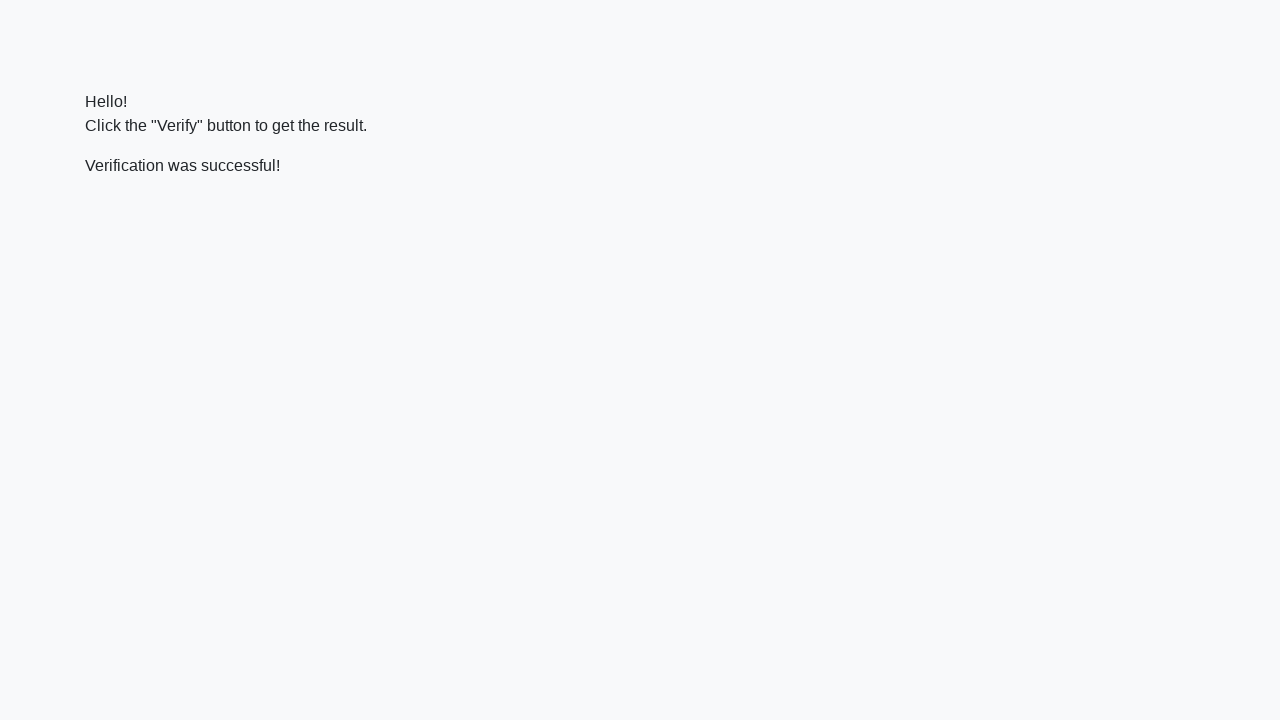

Verified success message contains 'successful' text
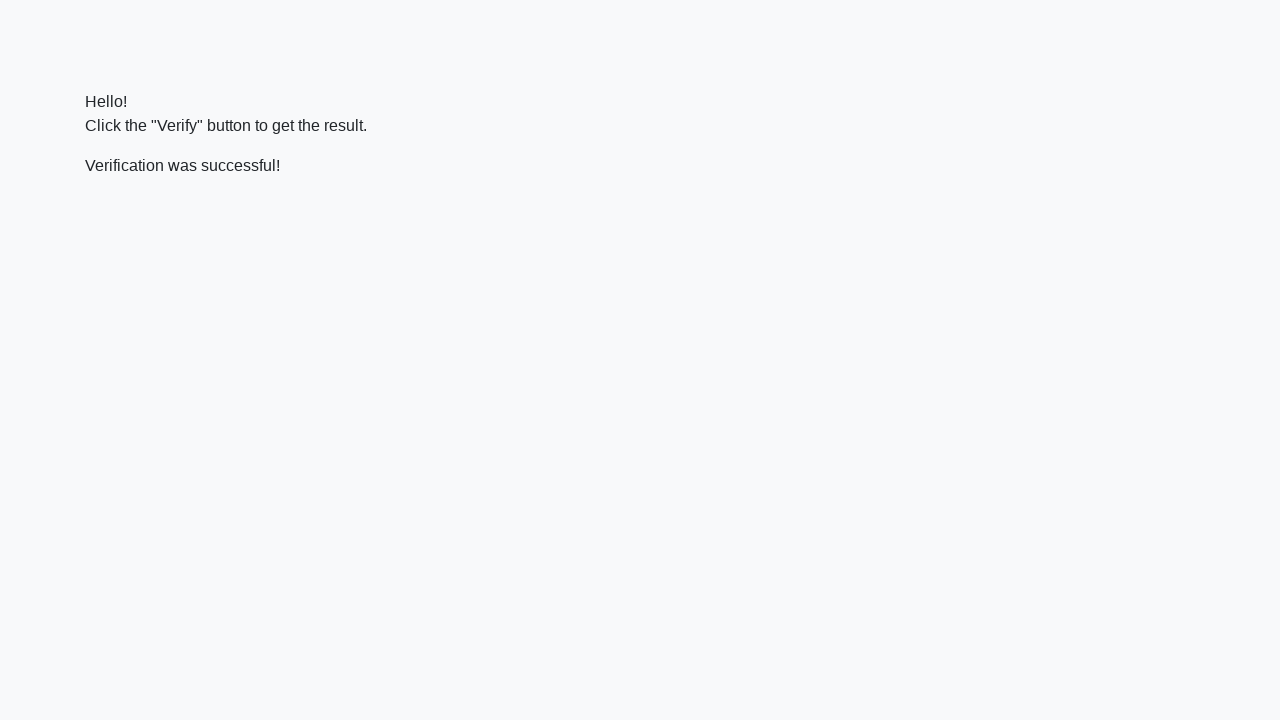

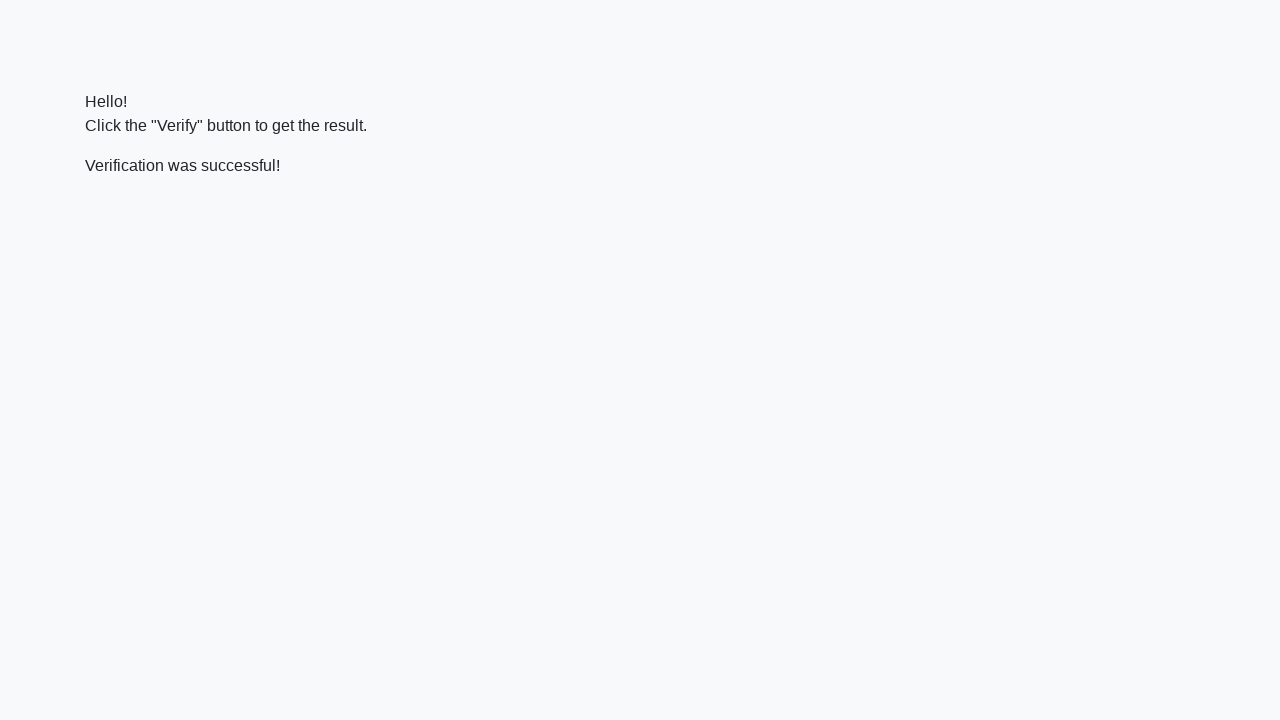